Tests JavaScript confirm dialog handling by accepting and dismissing confirm dialogs

Starting URL: https://the-internet.herokuapp.com/

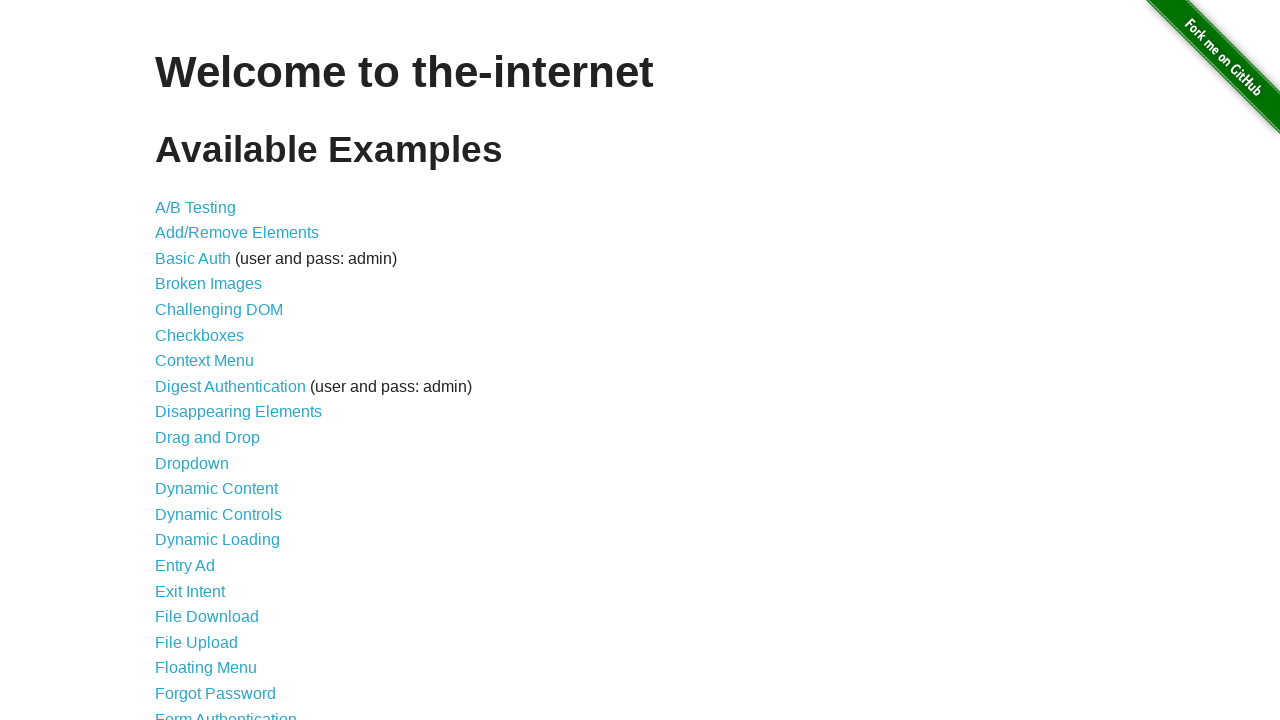

Set up dialog handler to accept confirm dialogs
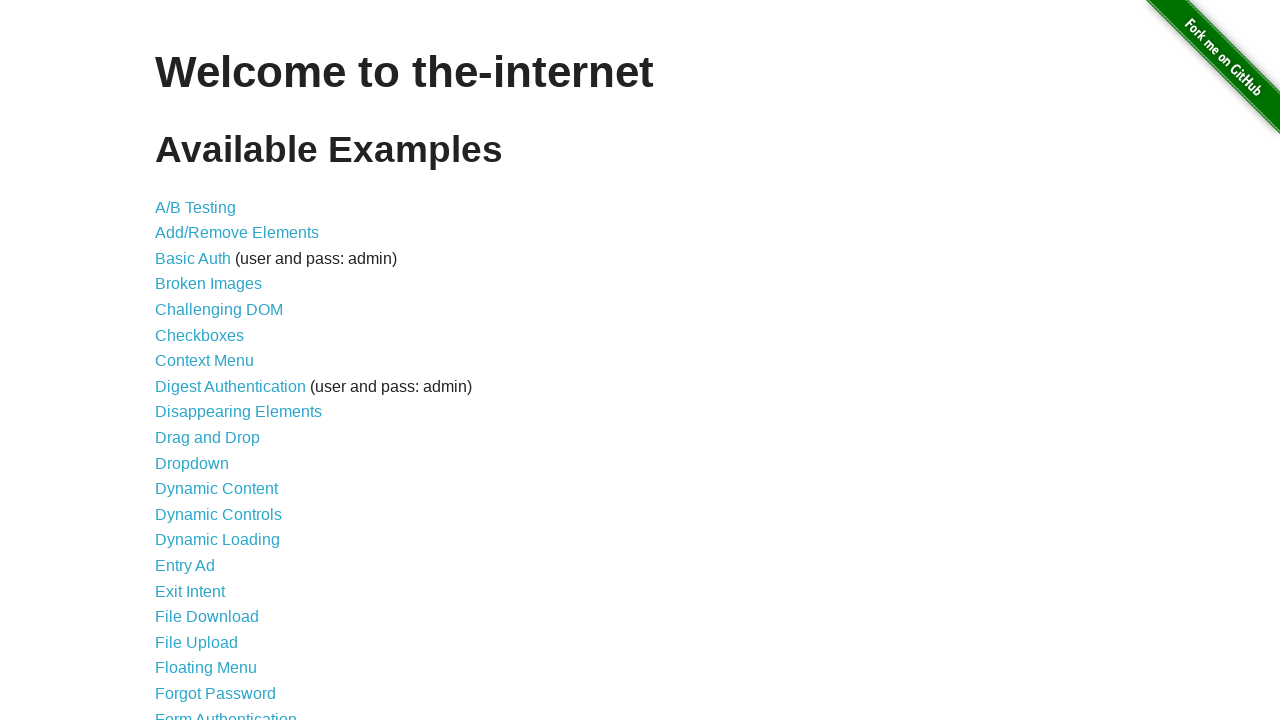

Clicked on JavaScript Alerts link at (214, 361) on internal:role=link[name="JavaScript Alerts"i]
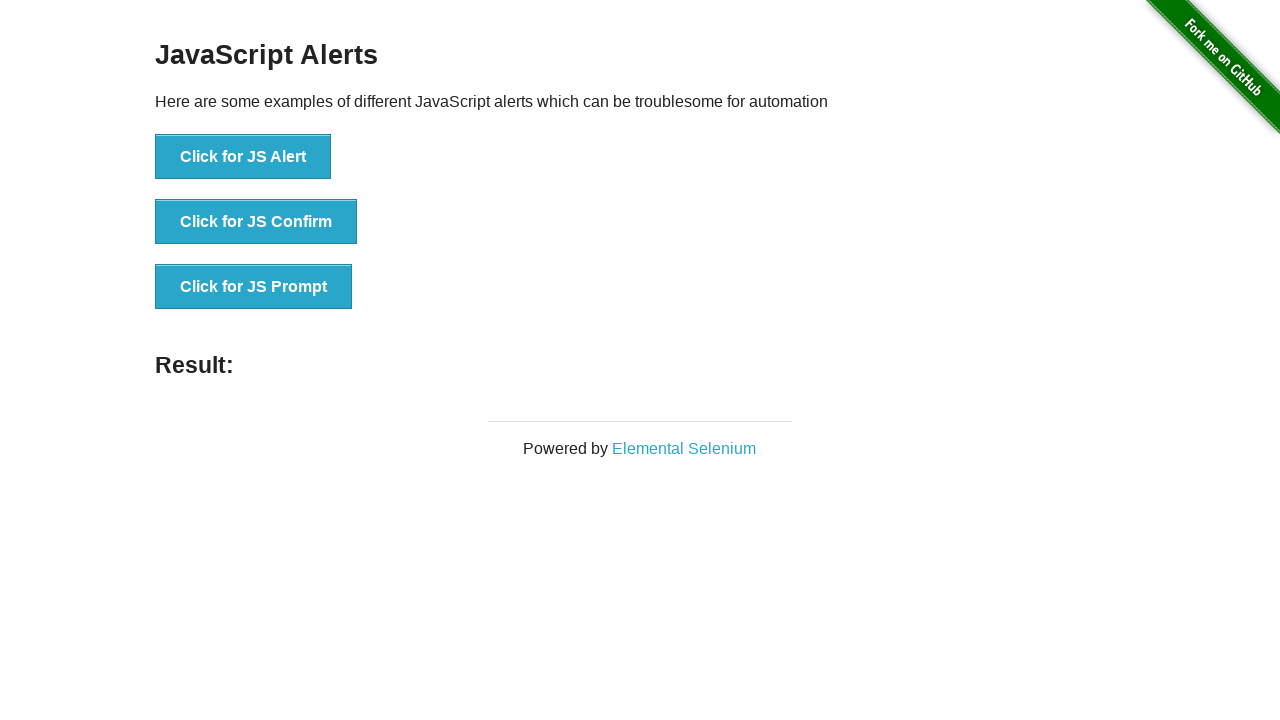

Clicked button to trigger JS Confirm dialog at (256, 222) on internal:role=button[name="Click for JS Confirm"i]
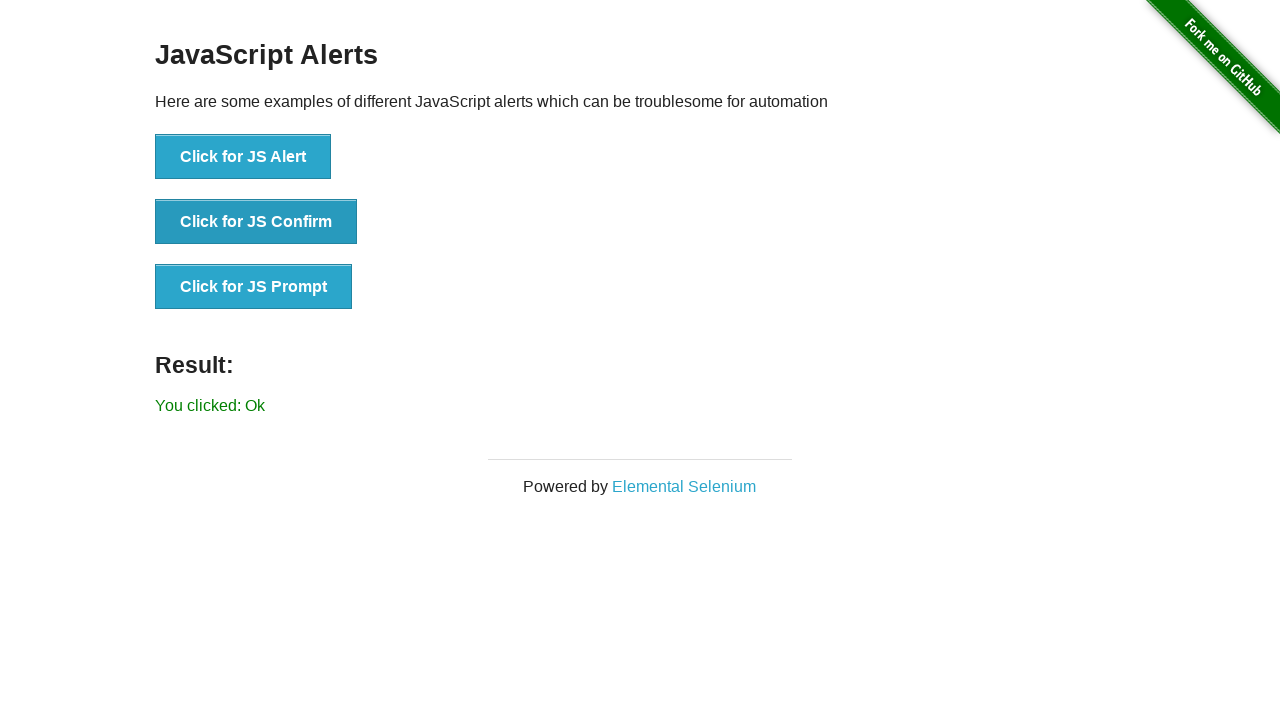

Waited for dialog to process
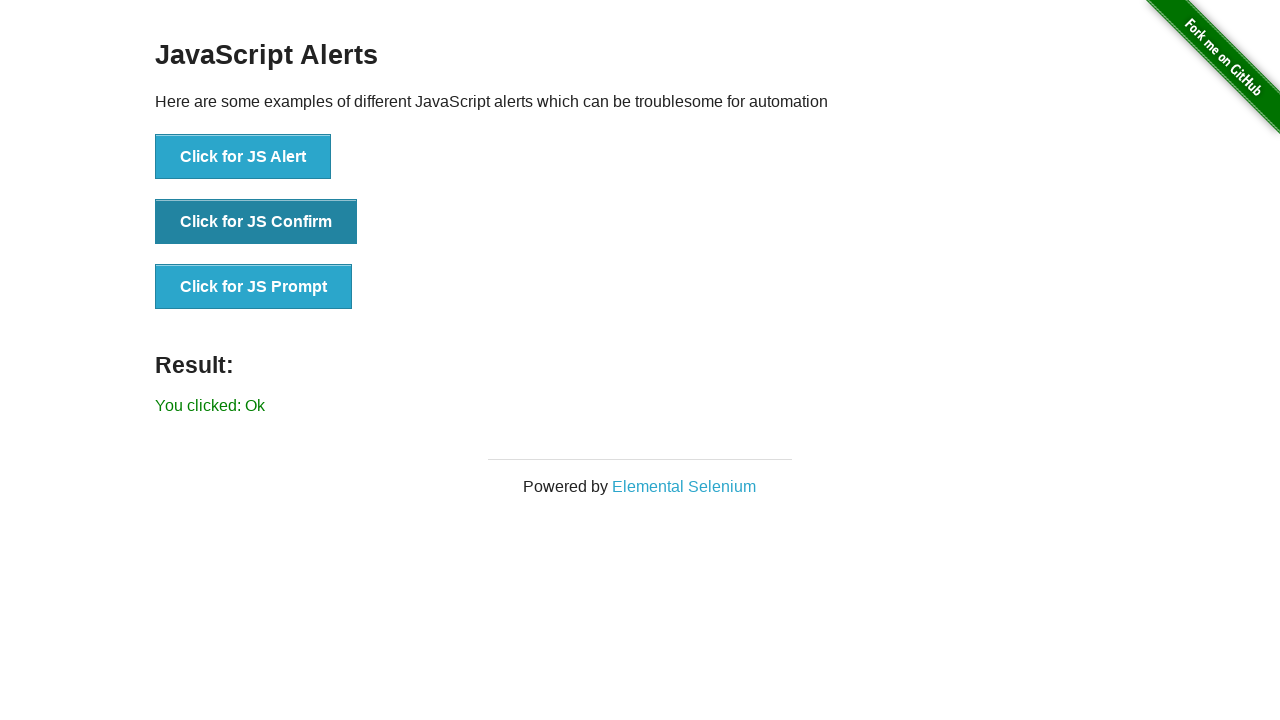

Navigated back to main page
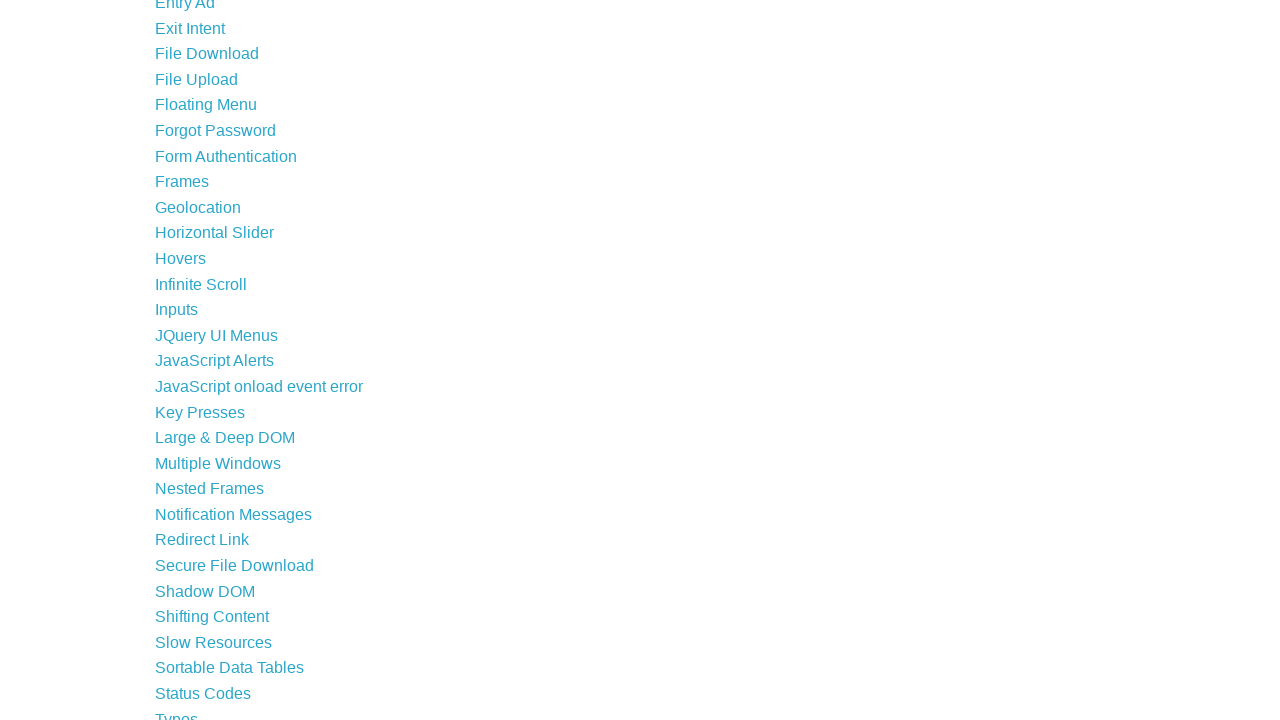

Clicked on JavaScript Alerts link again at (214, 361) on internal:role=link[name="JavaScript Alerts"i]
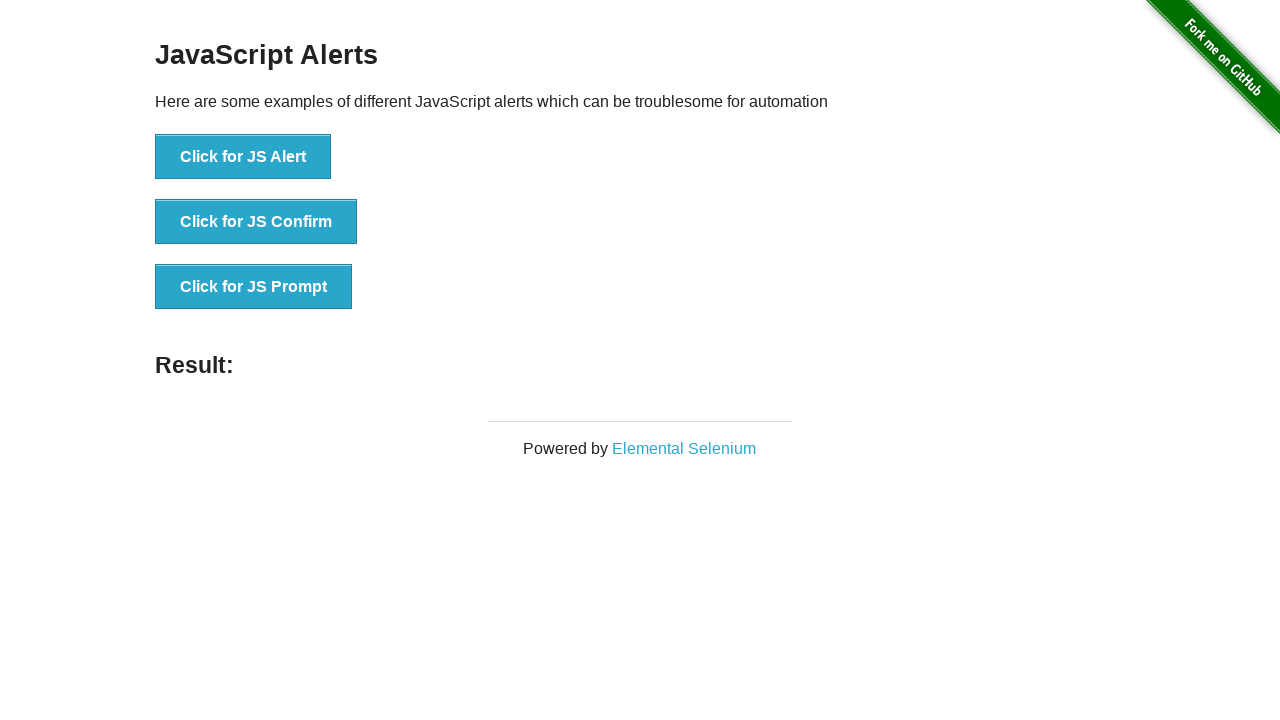

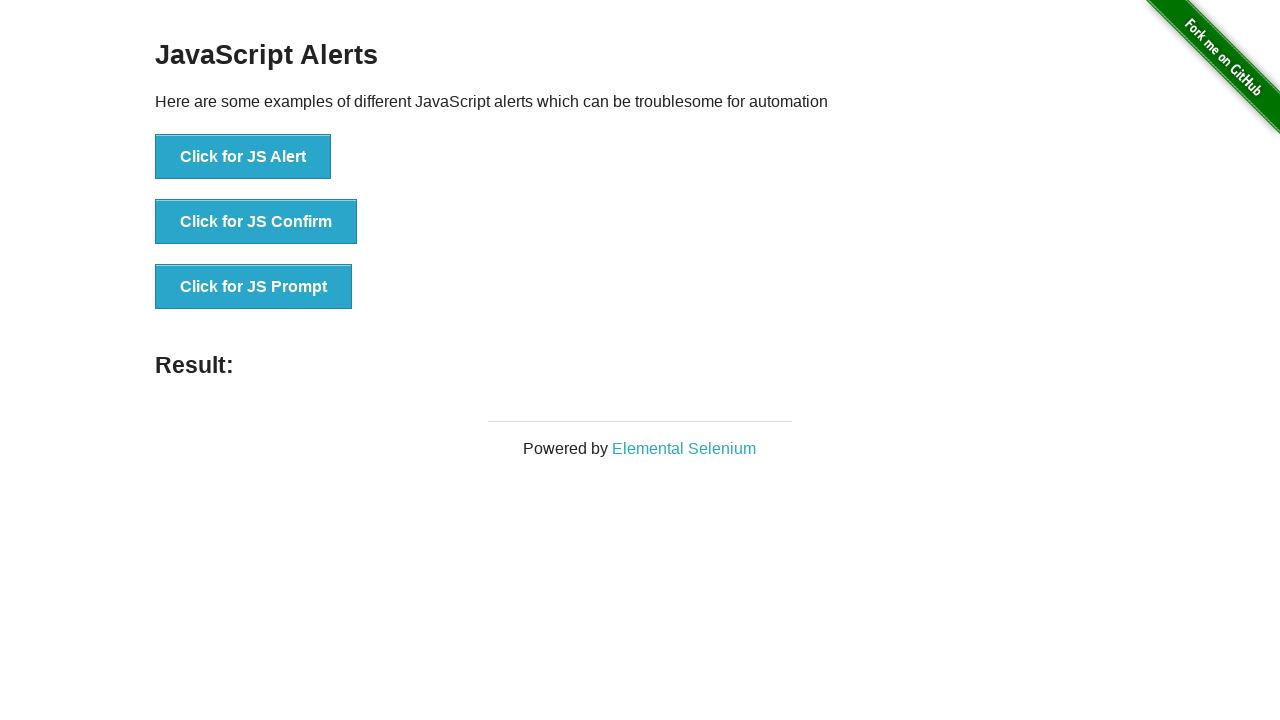